Tests opting out of A/B tests by adding an opt-out cookie on the homepage first, then navigating to the A/B test page to verify it shows "No A/B Test".

Starting URL: http://the-internet.herokuapp.com

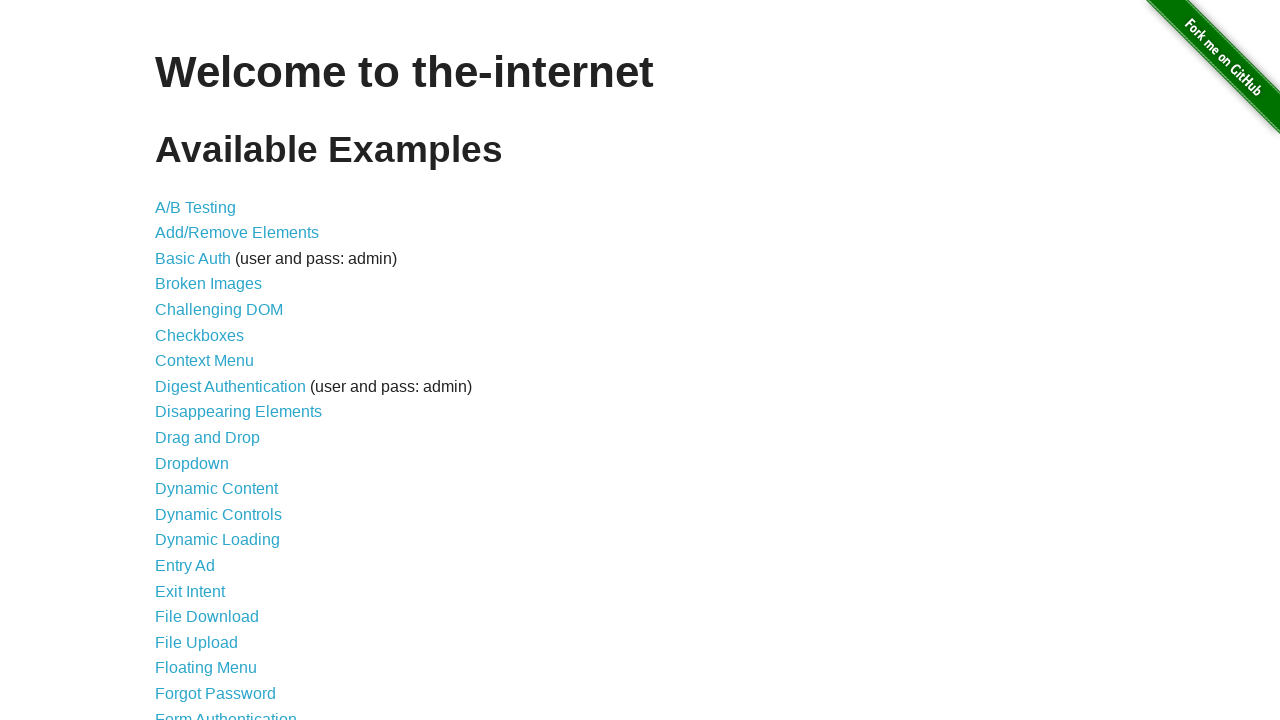

Added optimizelyOptOut cookie to homepage
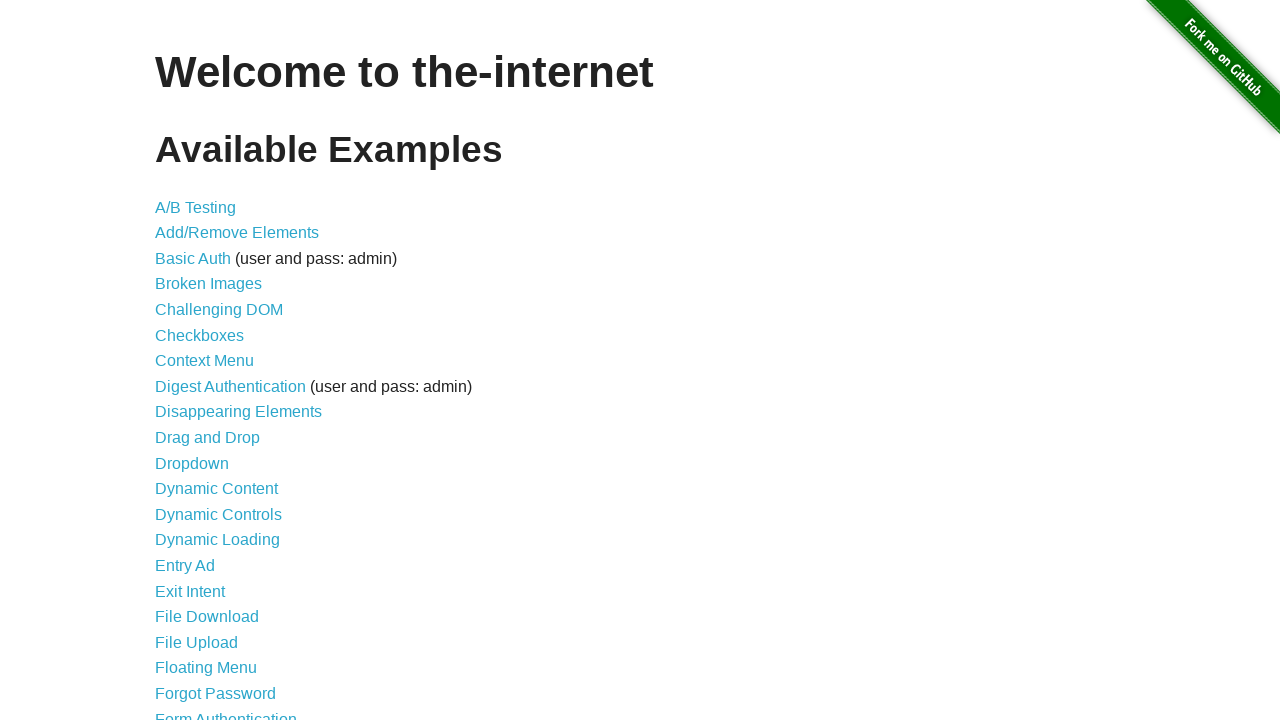

Navigated to A/B test page
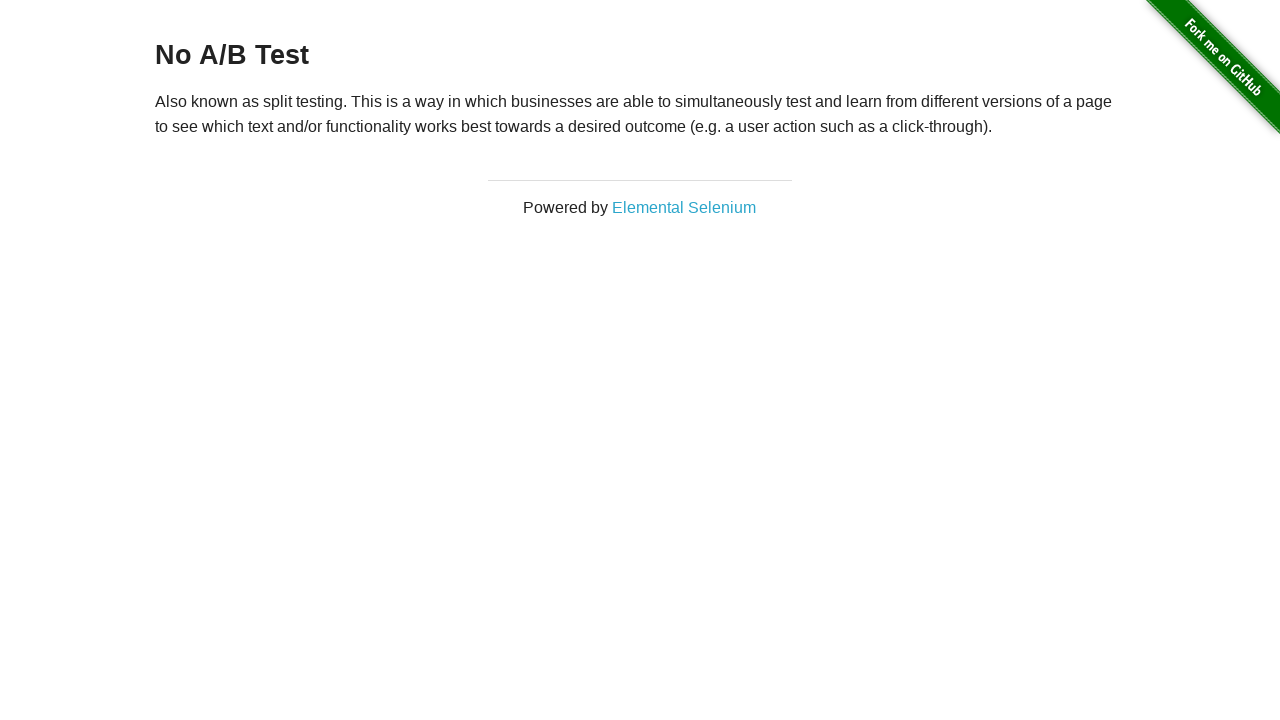

Retrieved heading text from A/B test page
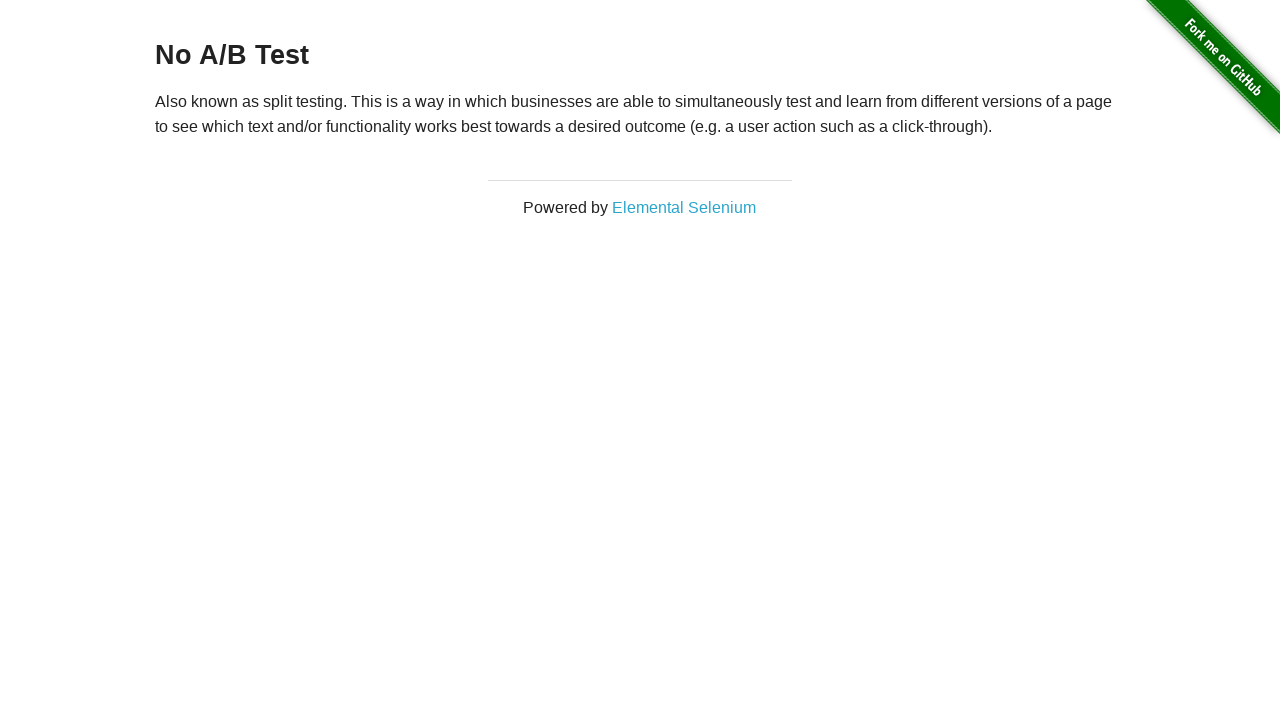

Verified heading shows 'No A/B Test' confirming opt-out cookie works
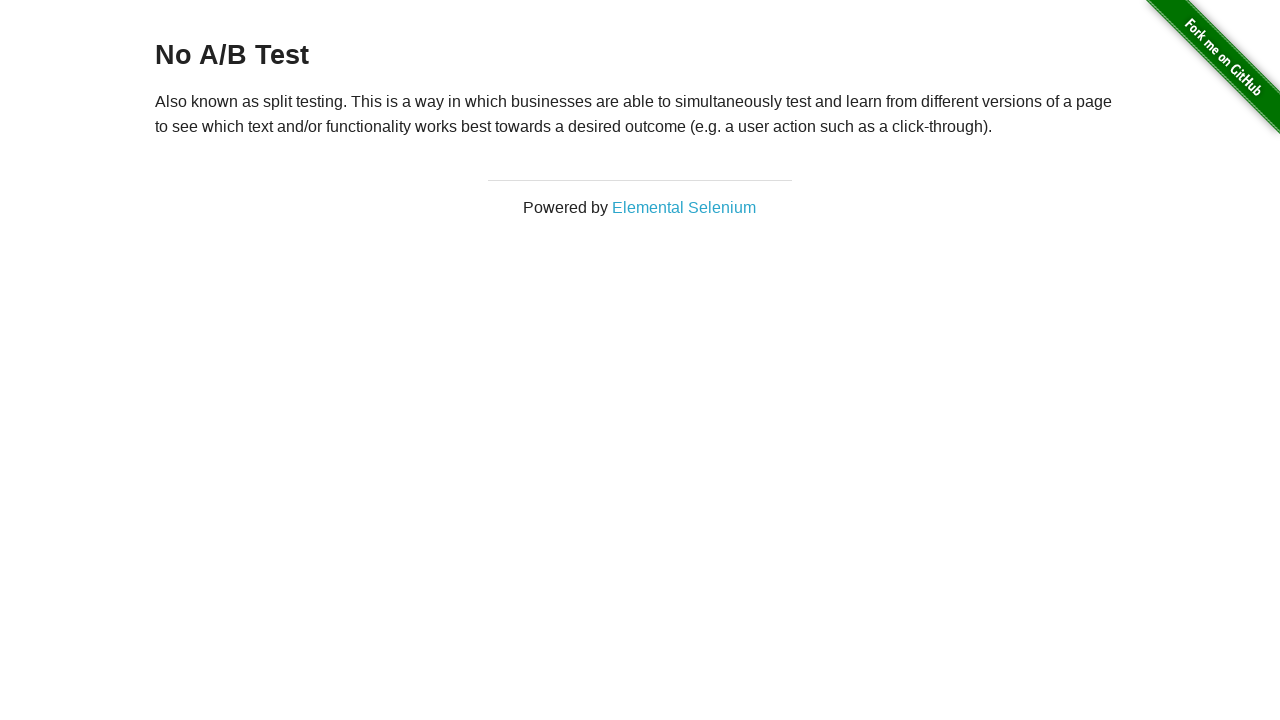

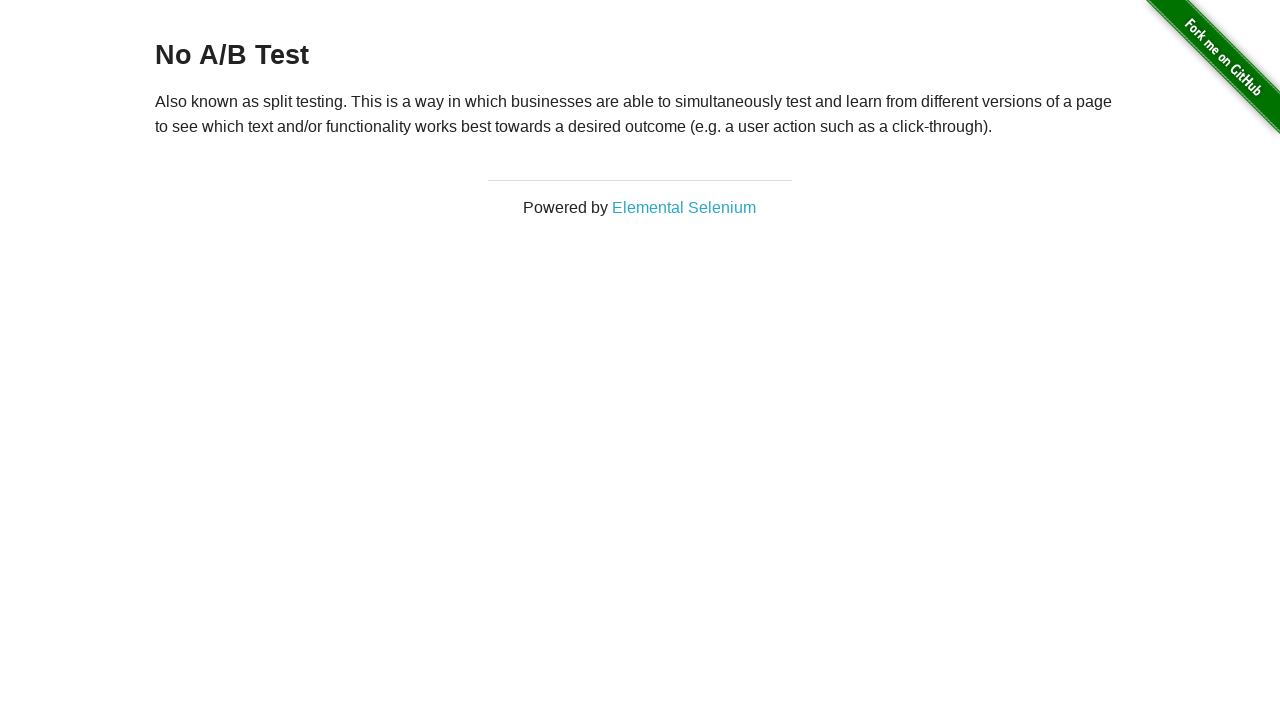